Tests that clicking the Due column header twice sorts the table values in descending order.

Starting URL: http://the-internet.herokuapp.com/tables

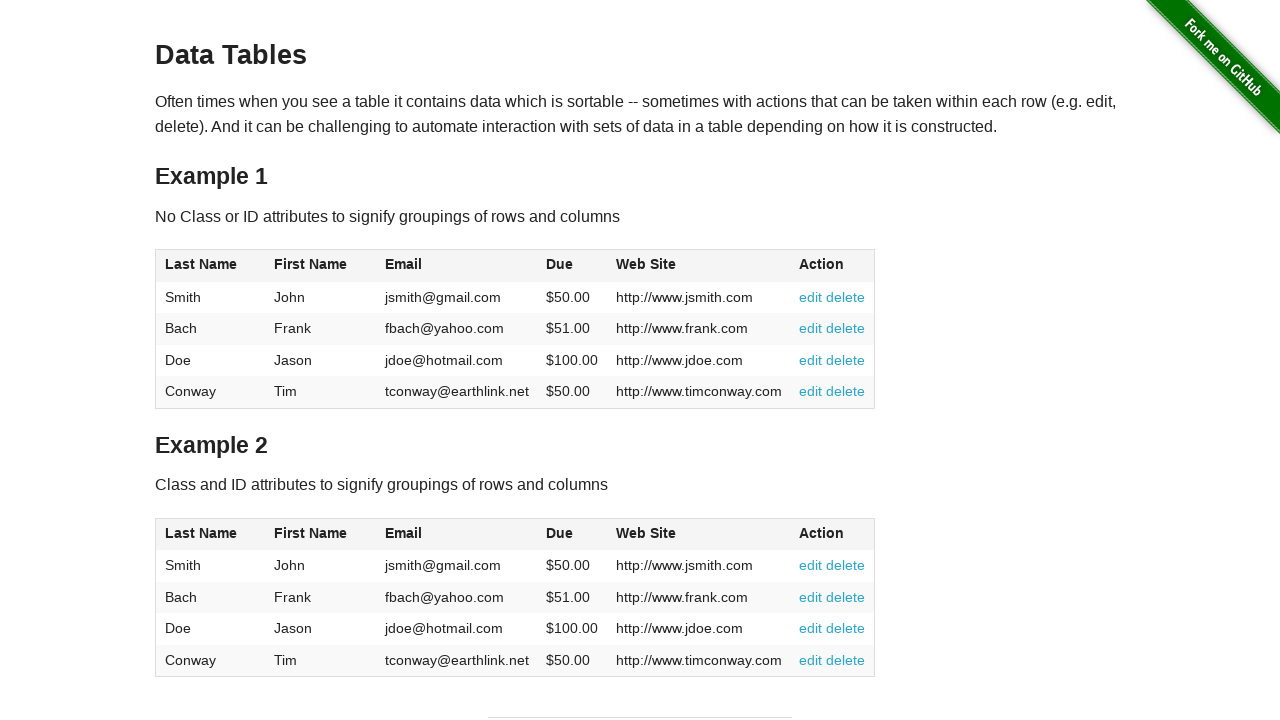

Clicked Due column header (4th column) first time for ascending sort at (572, 266) on #table1 thead tr th:nth-of-type(4)
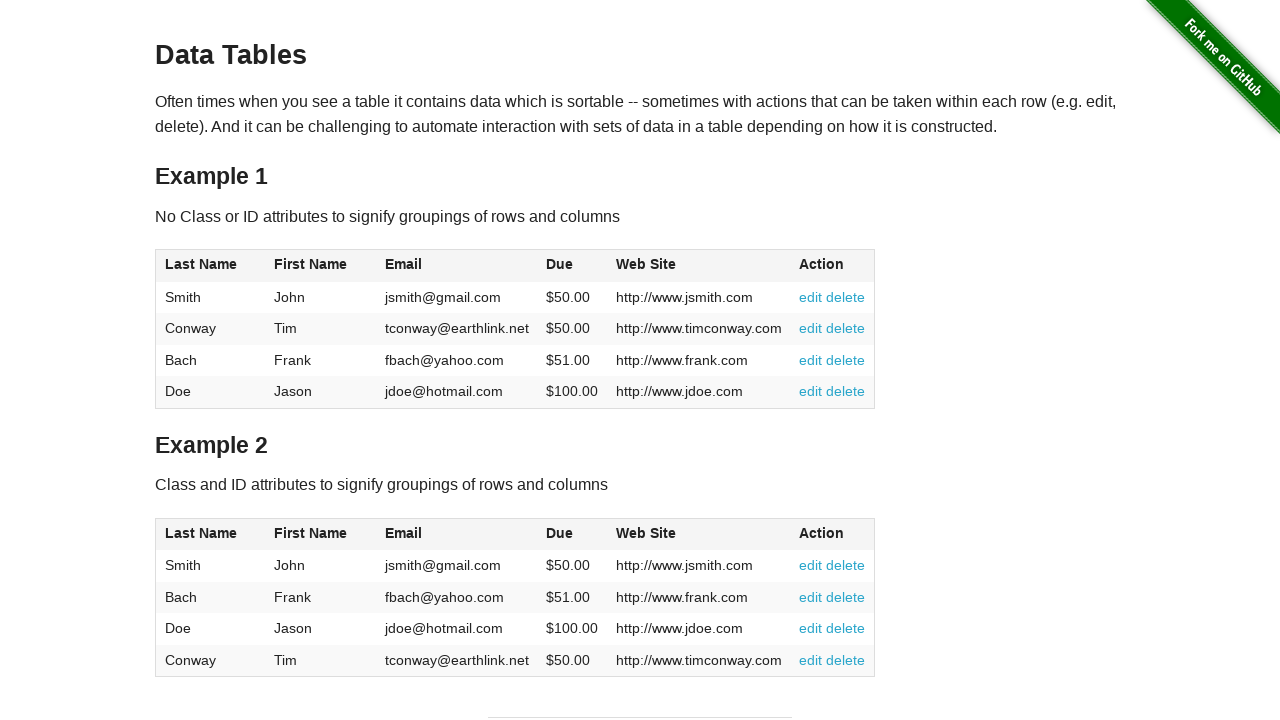

Clicked Due column header (4th column) second time for descending sort at (572, 266) on #table1 thead tr th:nth-of-type(4)
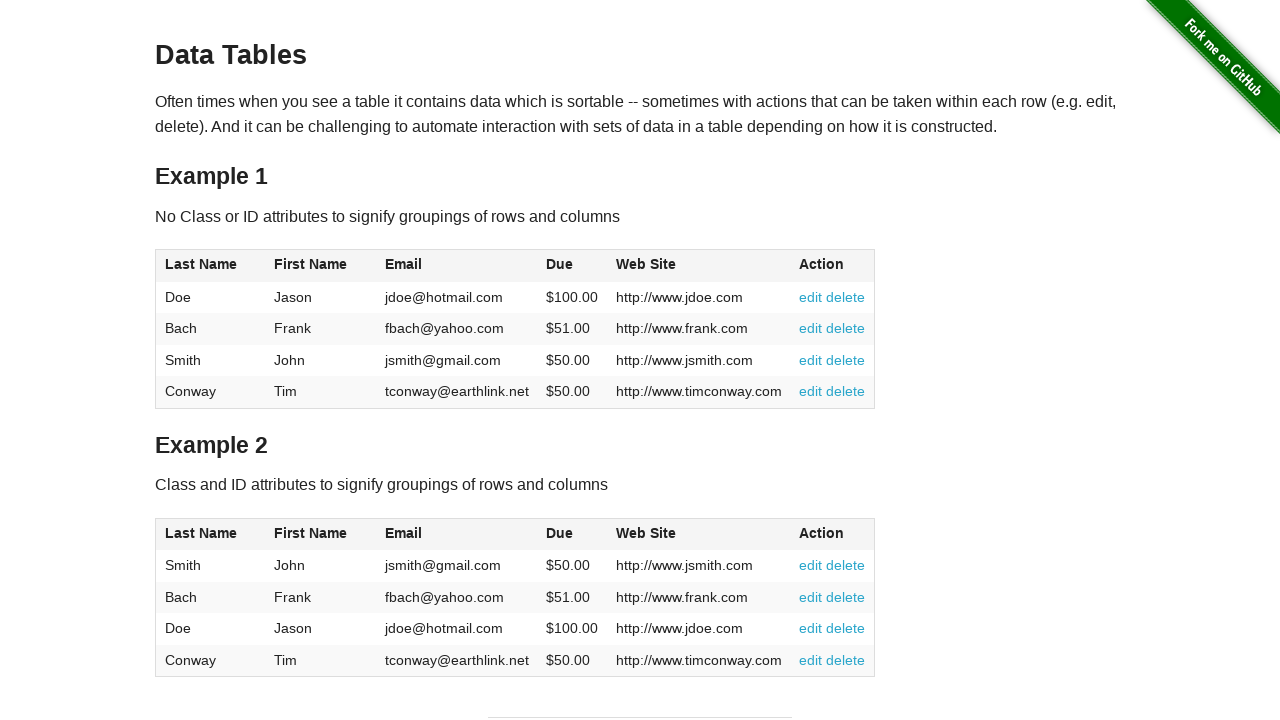

Table sorted in descending order by Due column and verified Due column elements exist
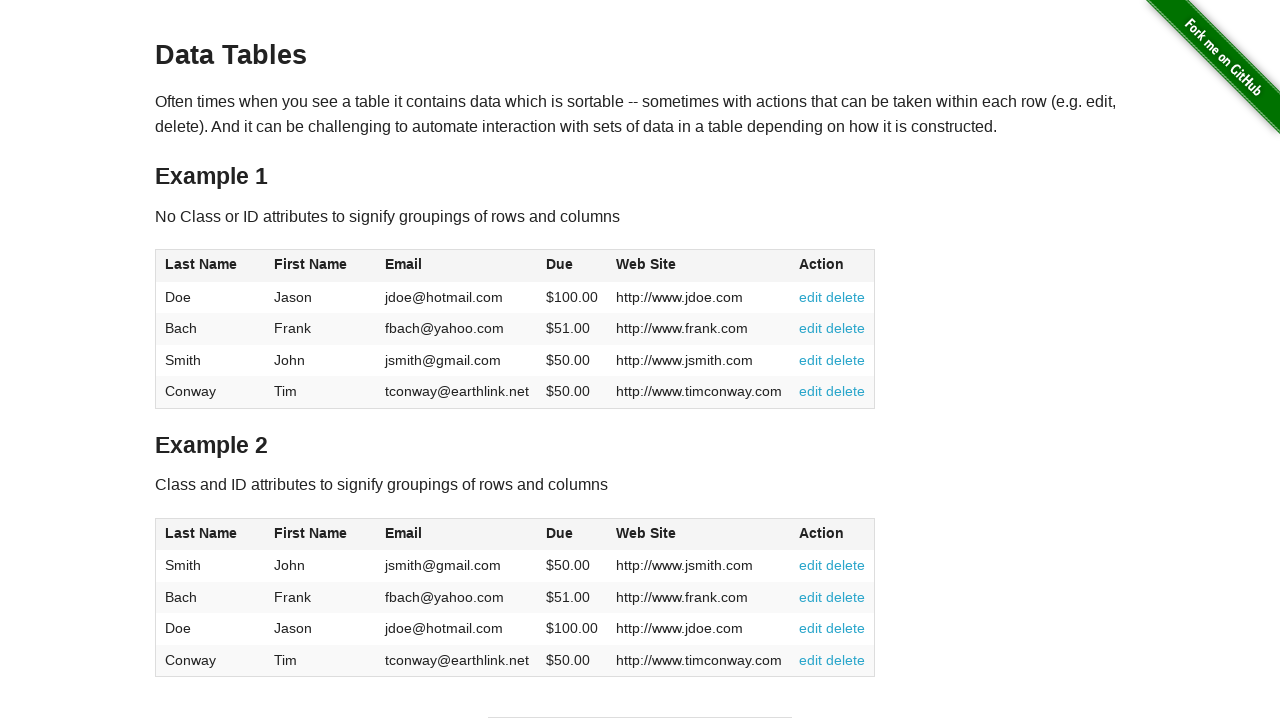

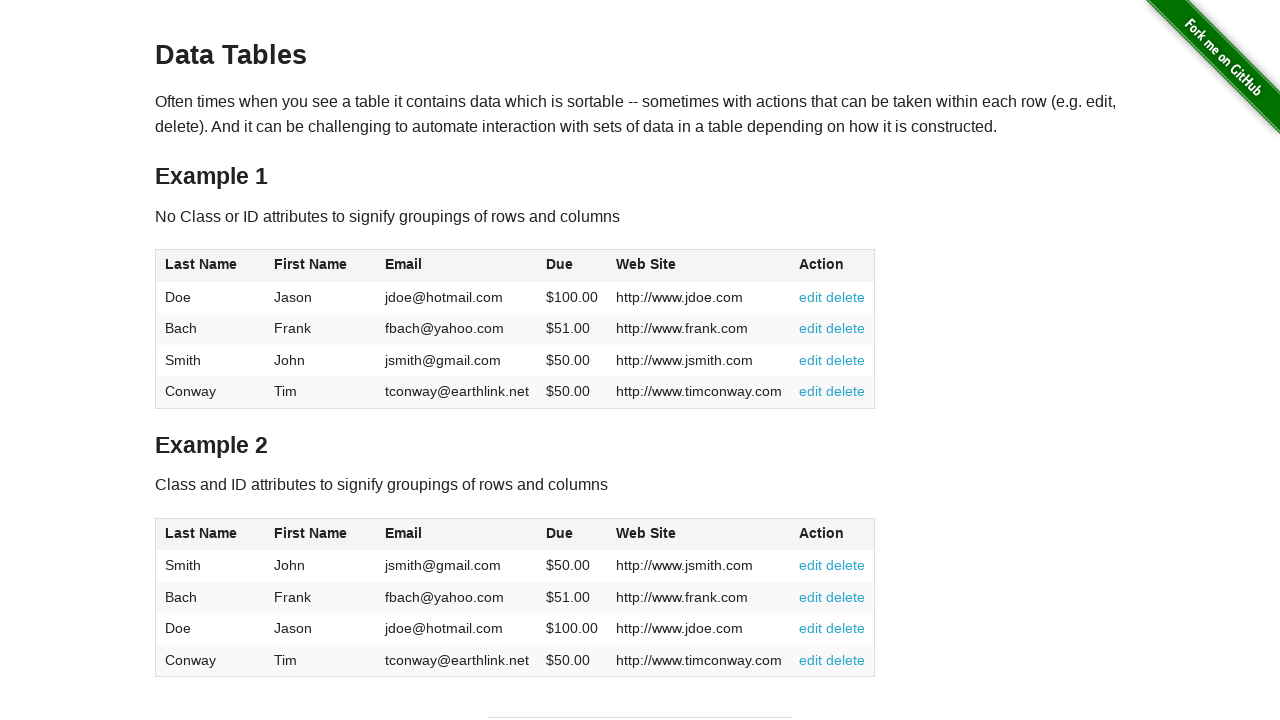